Tests slider functionality by dragging a range slider to change its value

Starting URL: https://qavbox.github.io/demo/dragndrop/

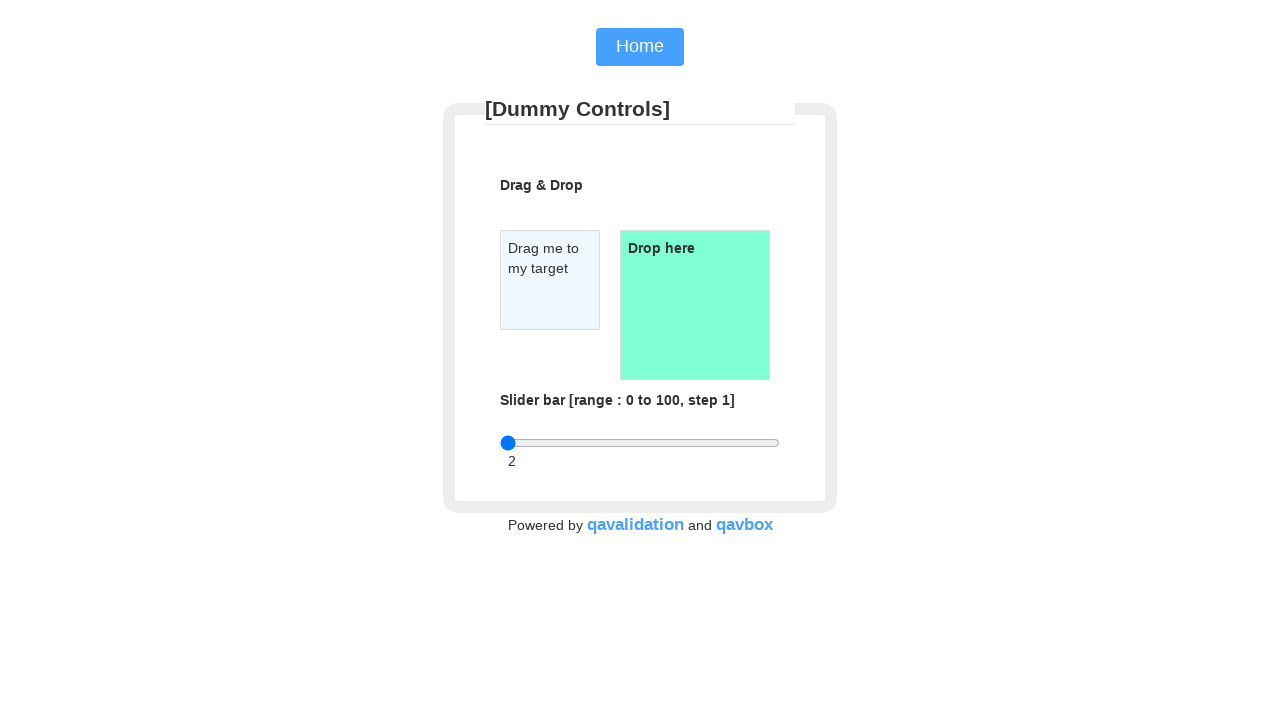

Located the range slider element
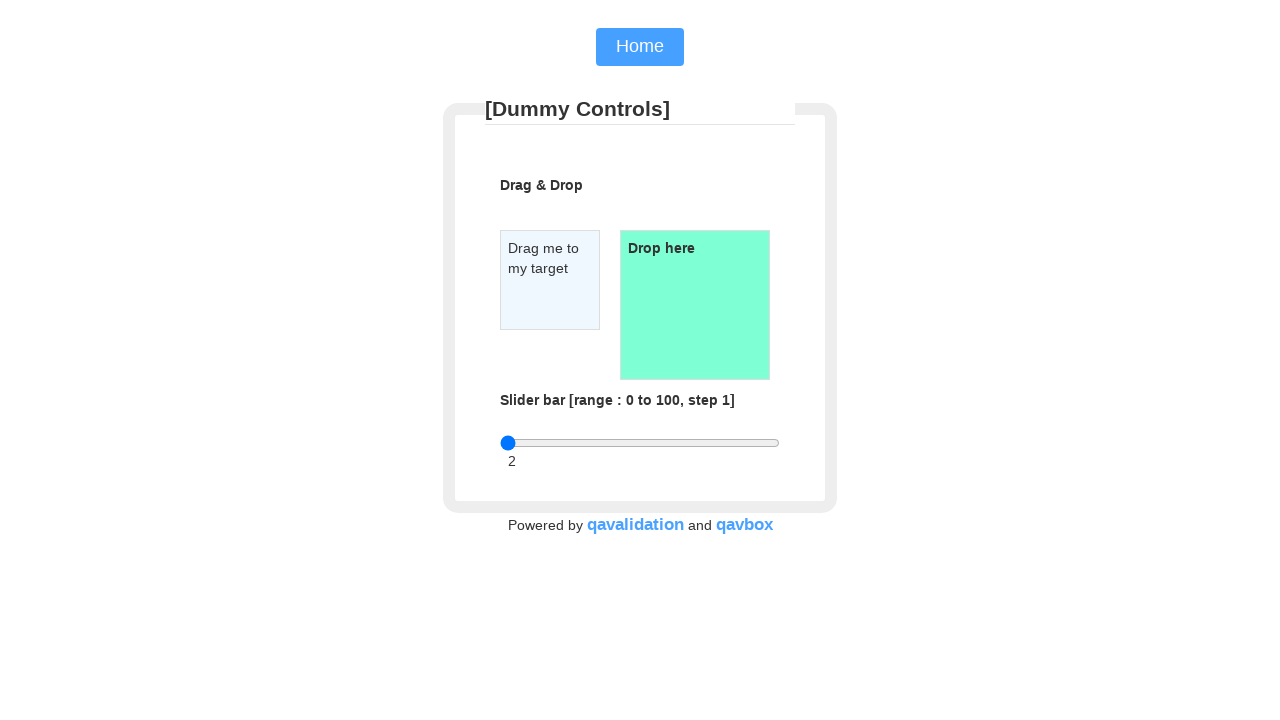

Retrieved slider bounding box for drag calculation
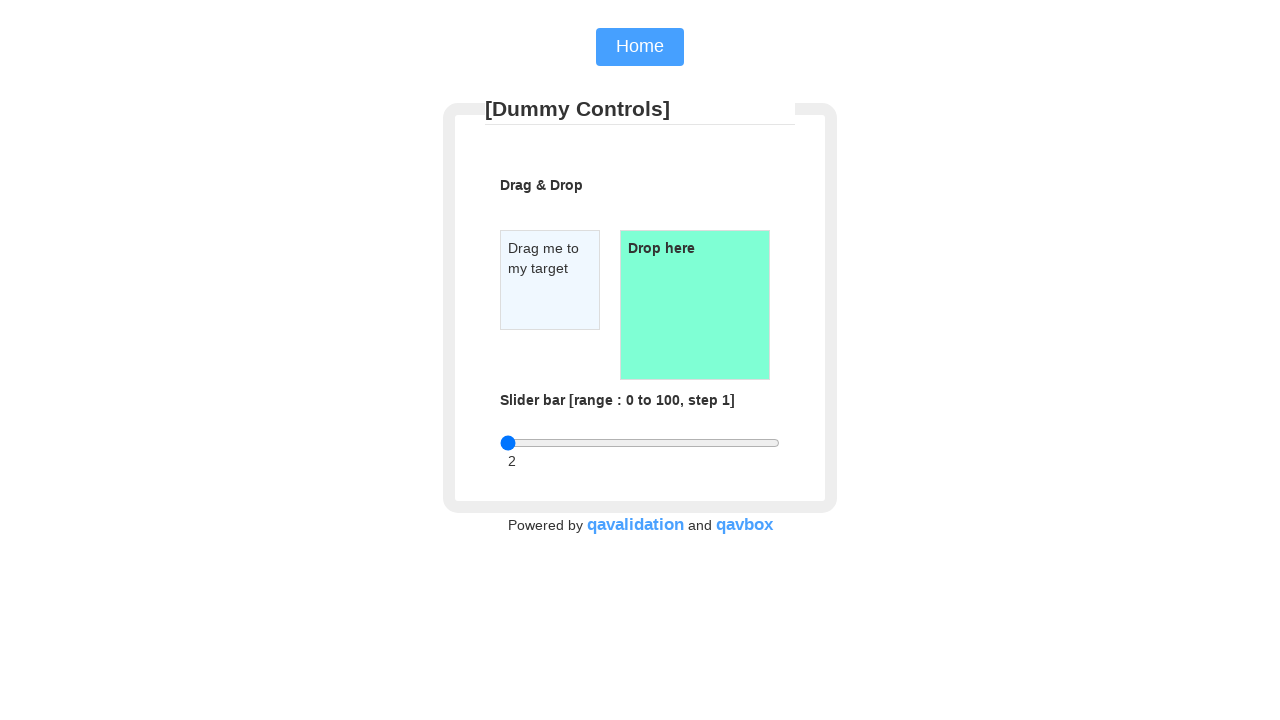

Moved mouse to slider center position at (640, 443)
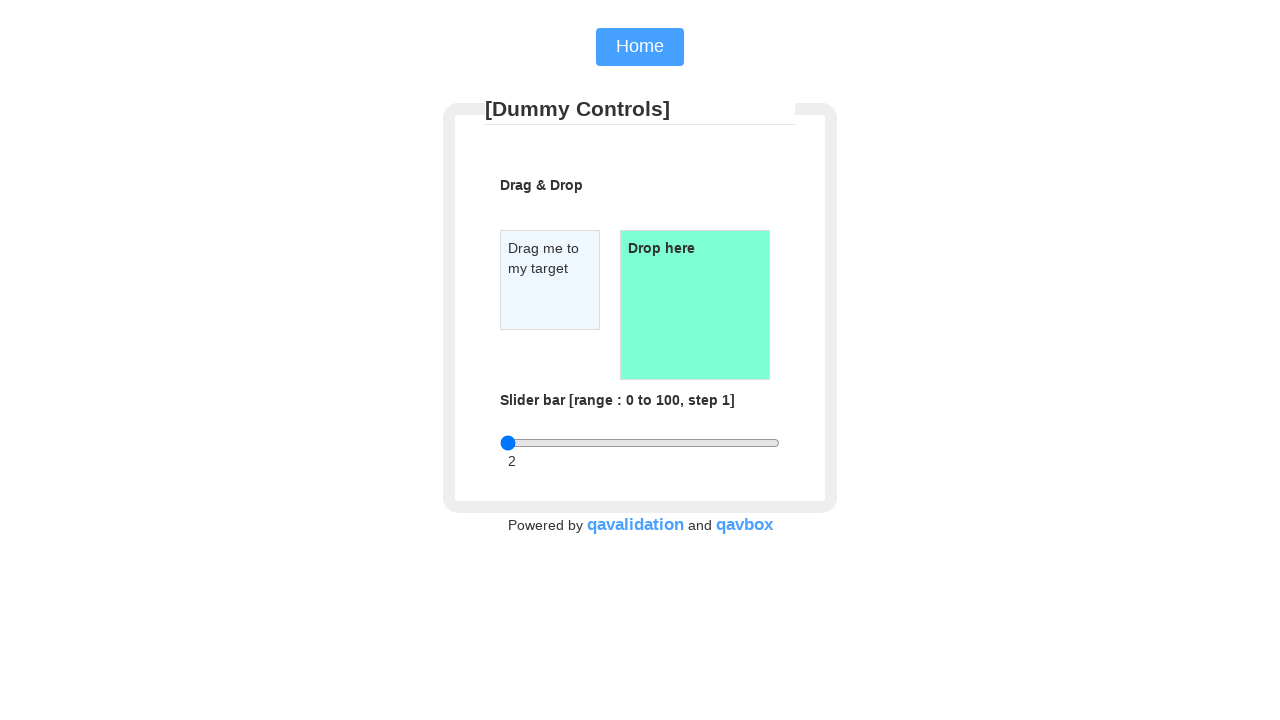

Pressed mouse button down to start dragging at (640, 443)
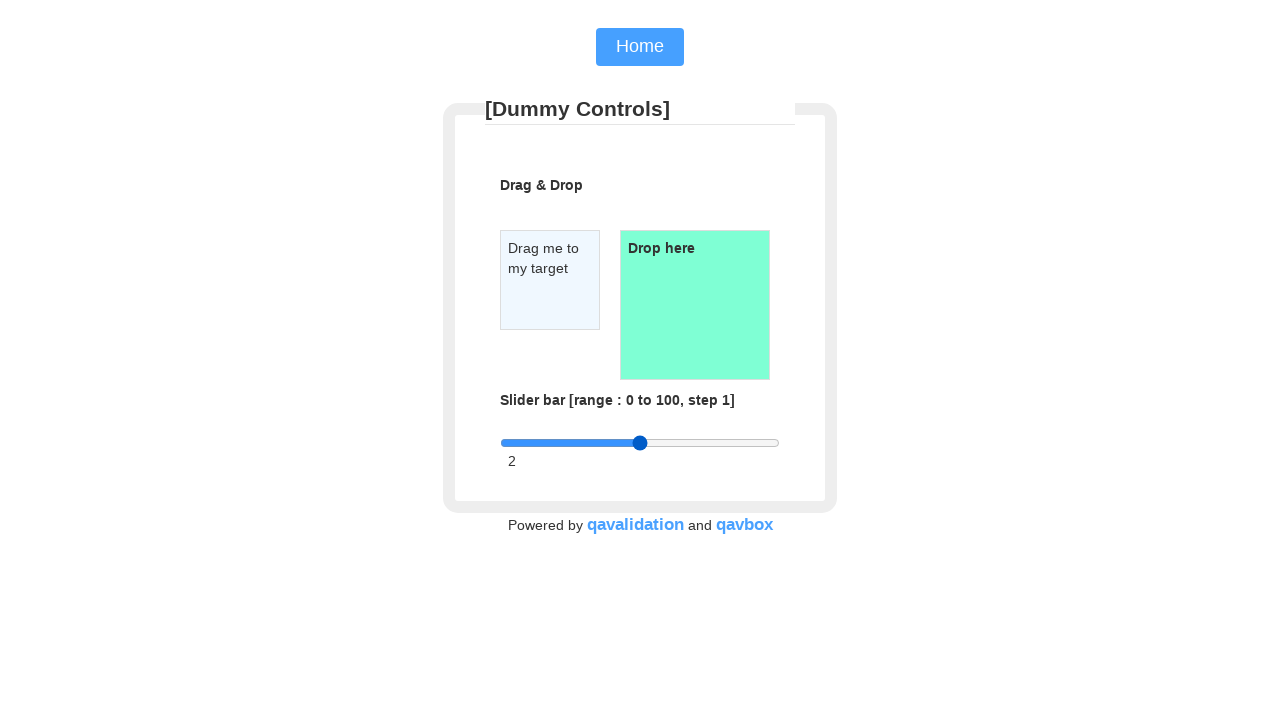

Dragged slider 280 pixels horizontally to the right at (920, 459)
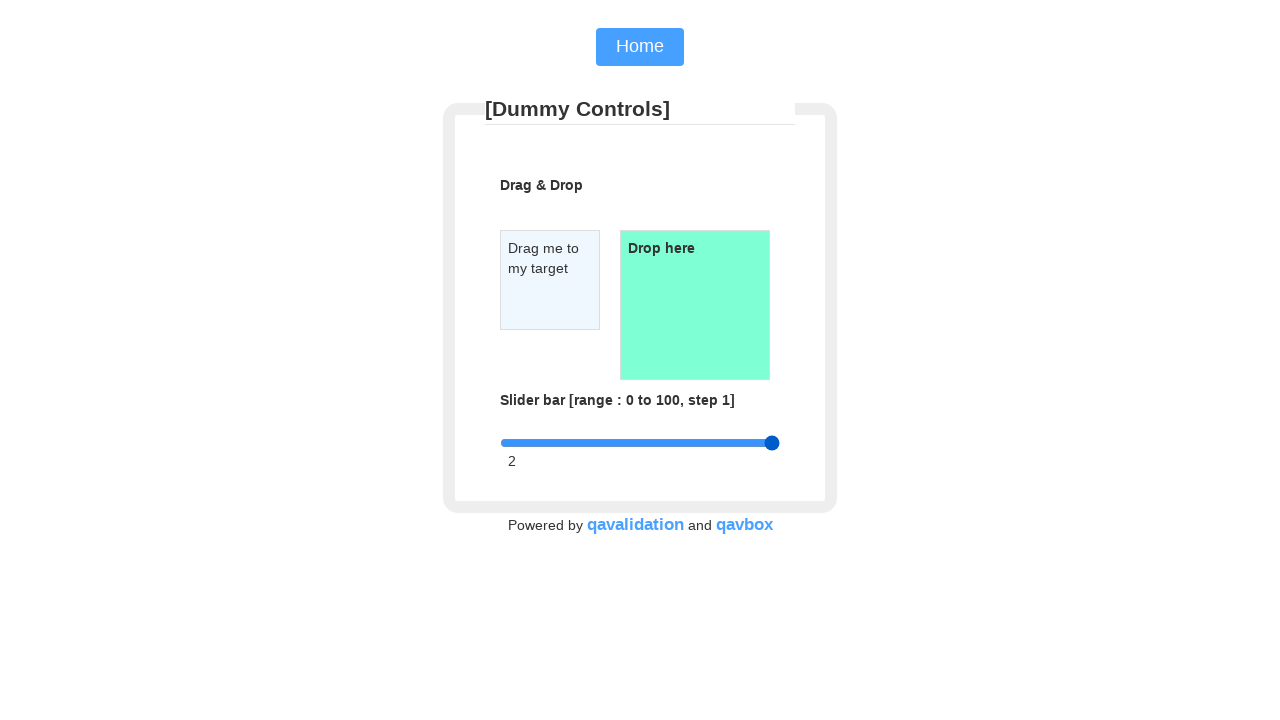

Released mouse button to complete slider drag at (920, 459)
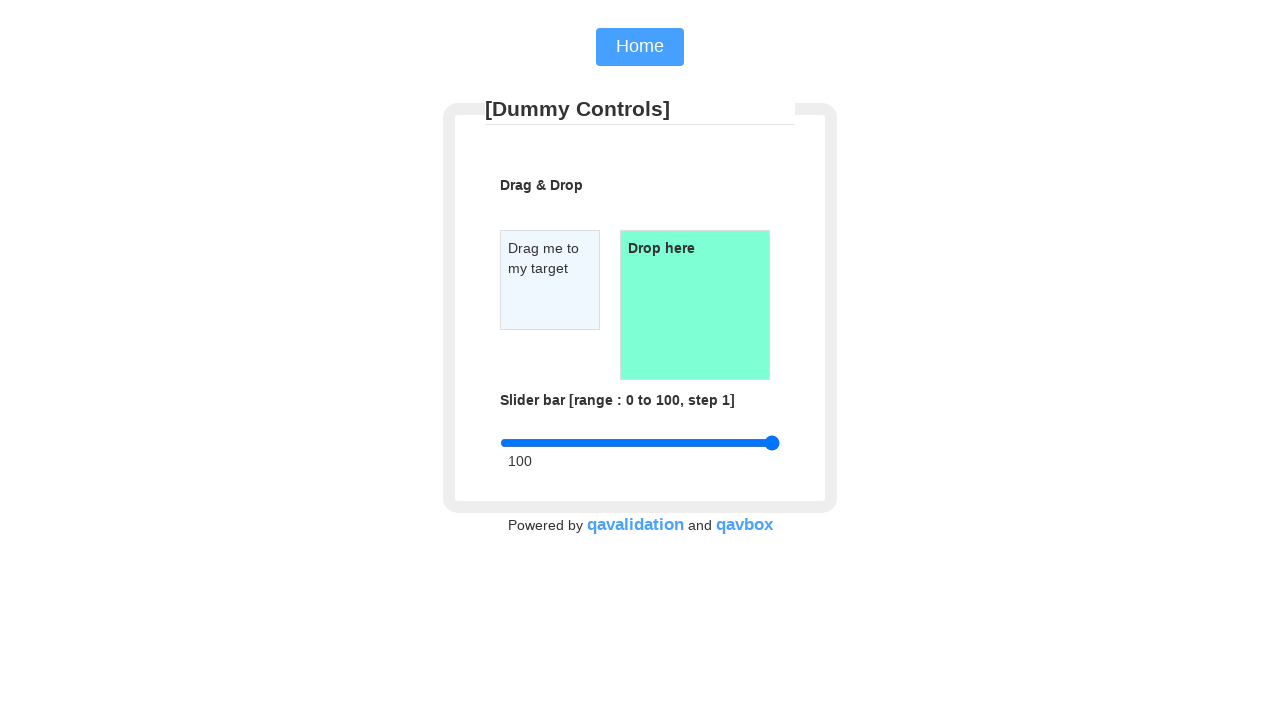

Verified slider value element is present after drag
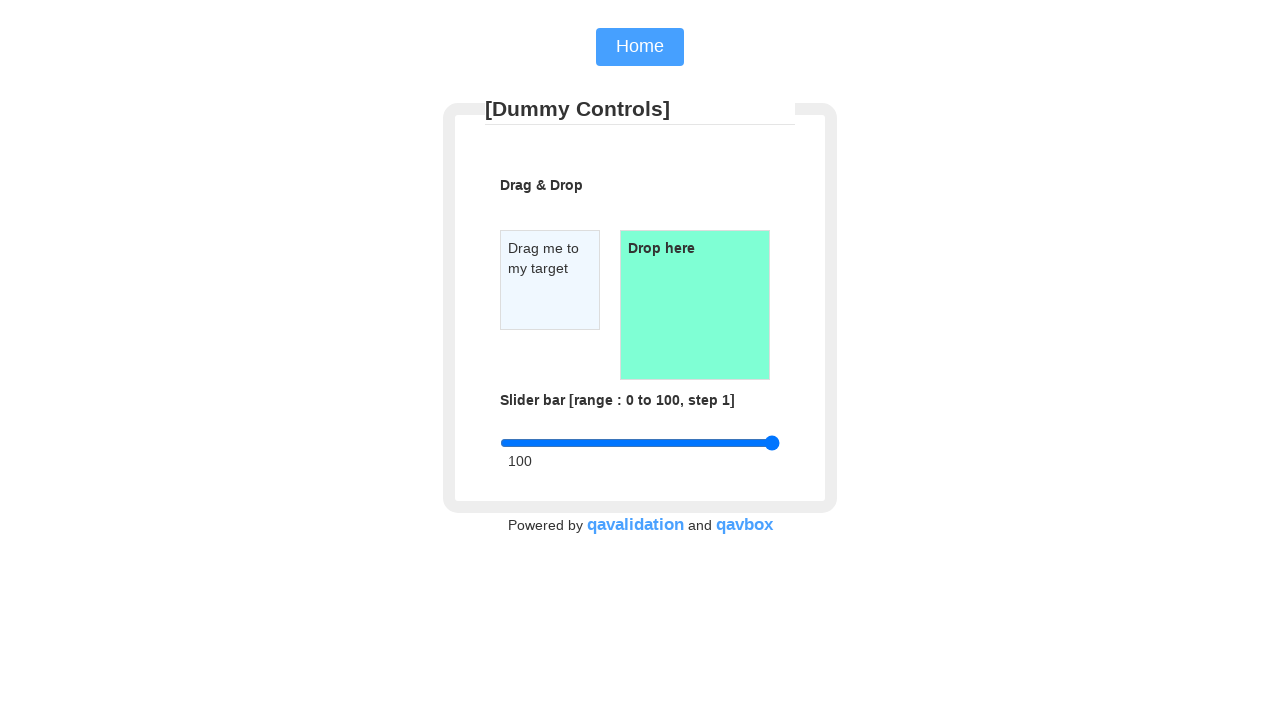

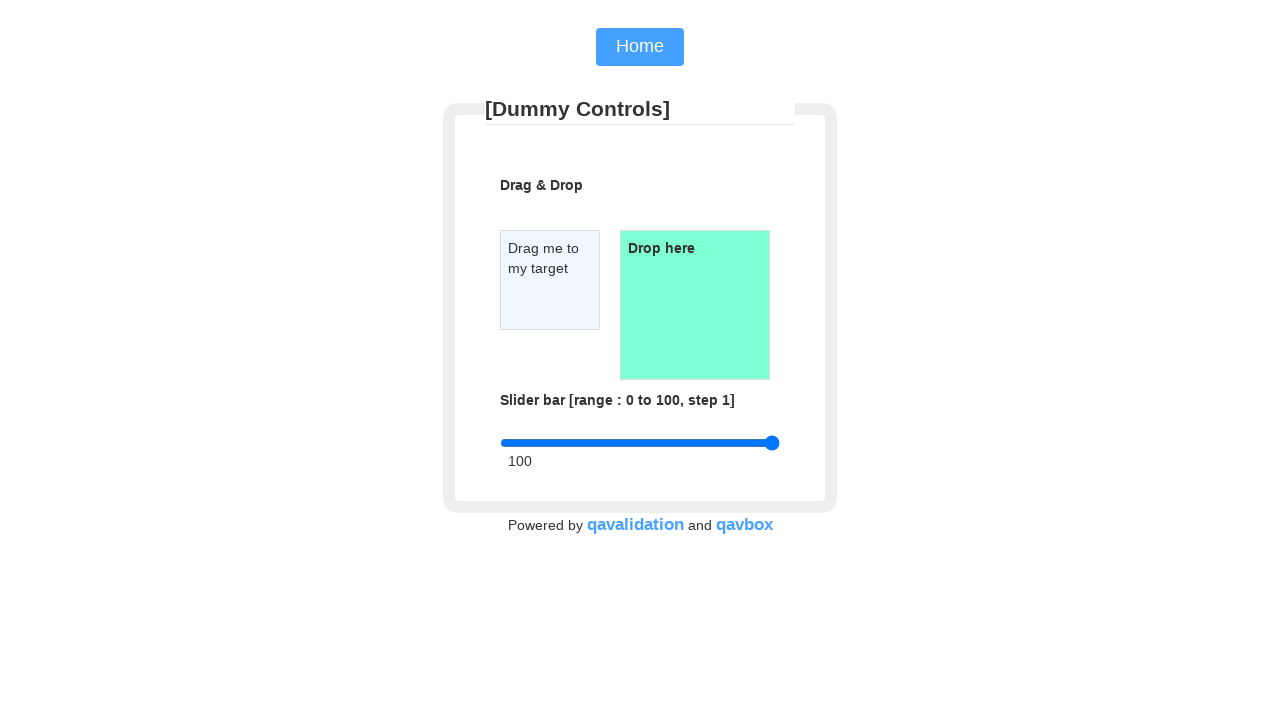